Tests the autocomplete suggestion functionality by typing "United" in the autocomplete input field and navigating through dropdown suggestions using arrow keys until "United States" is selected.

Starting URL: http://www.qaclickacademy.com/practice.php

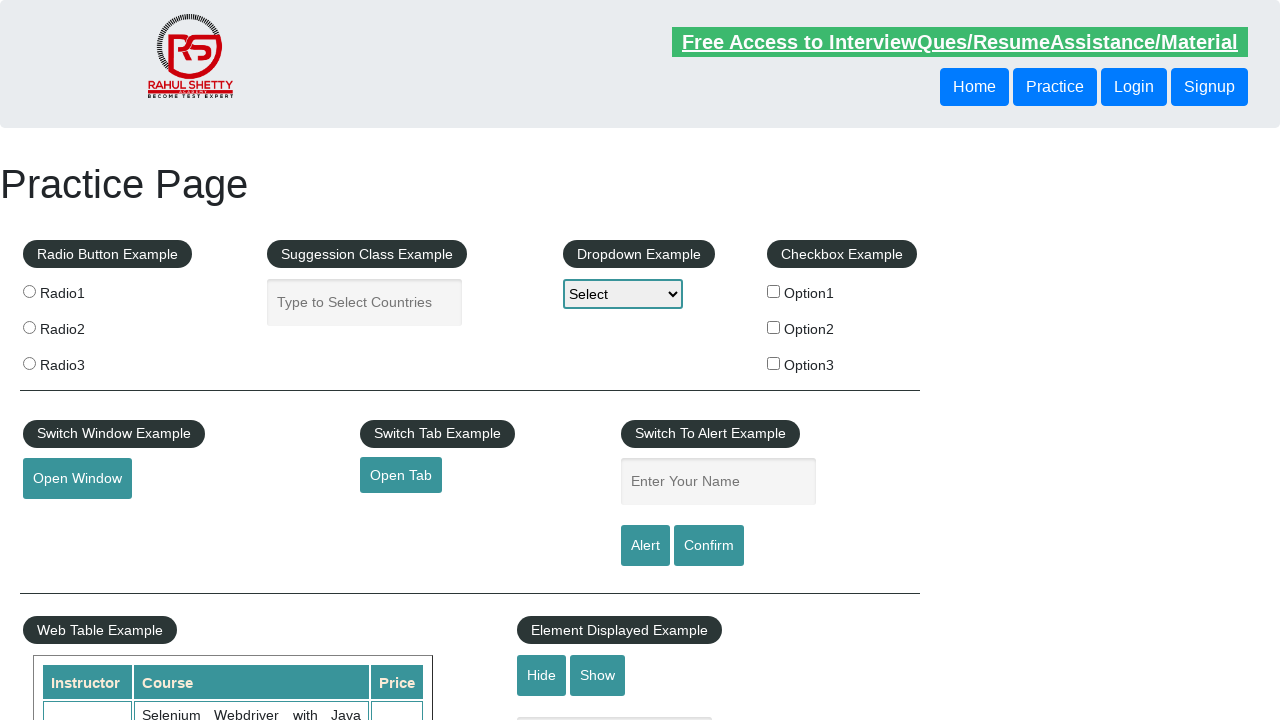

Clicked on the autocomplete input field at (365, 302) on #autocomplete
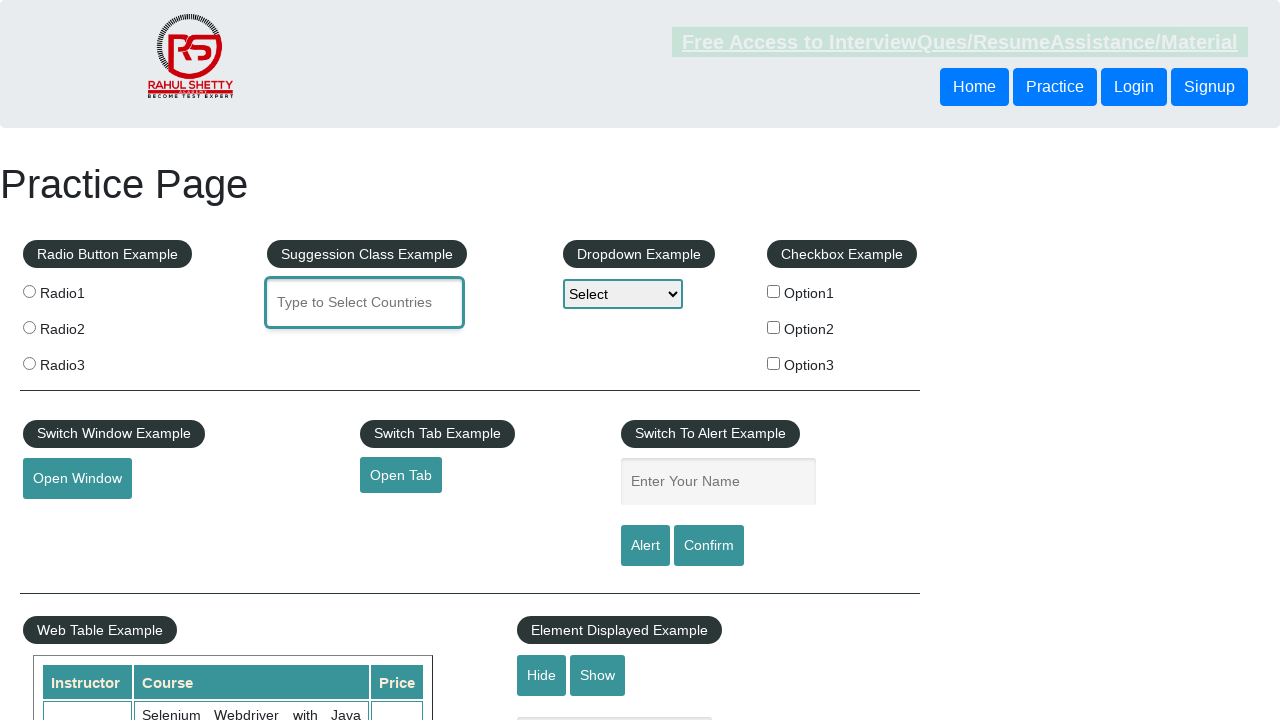

Typed 'United' in the autocomplete field to trigger suggestions on #autocomplete
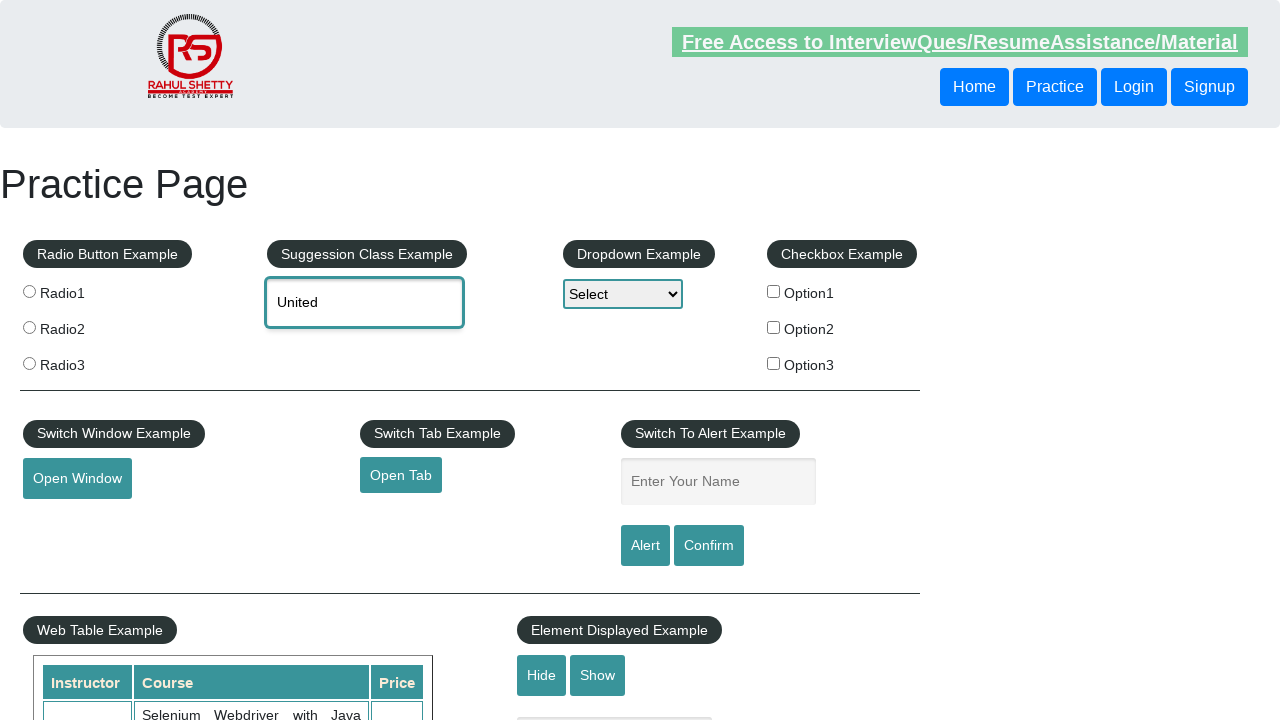

Waited for autocomplete suggestions to appear
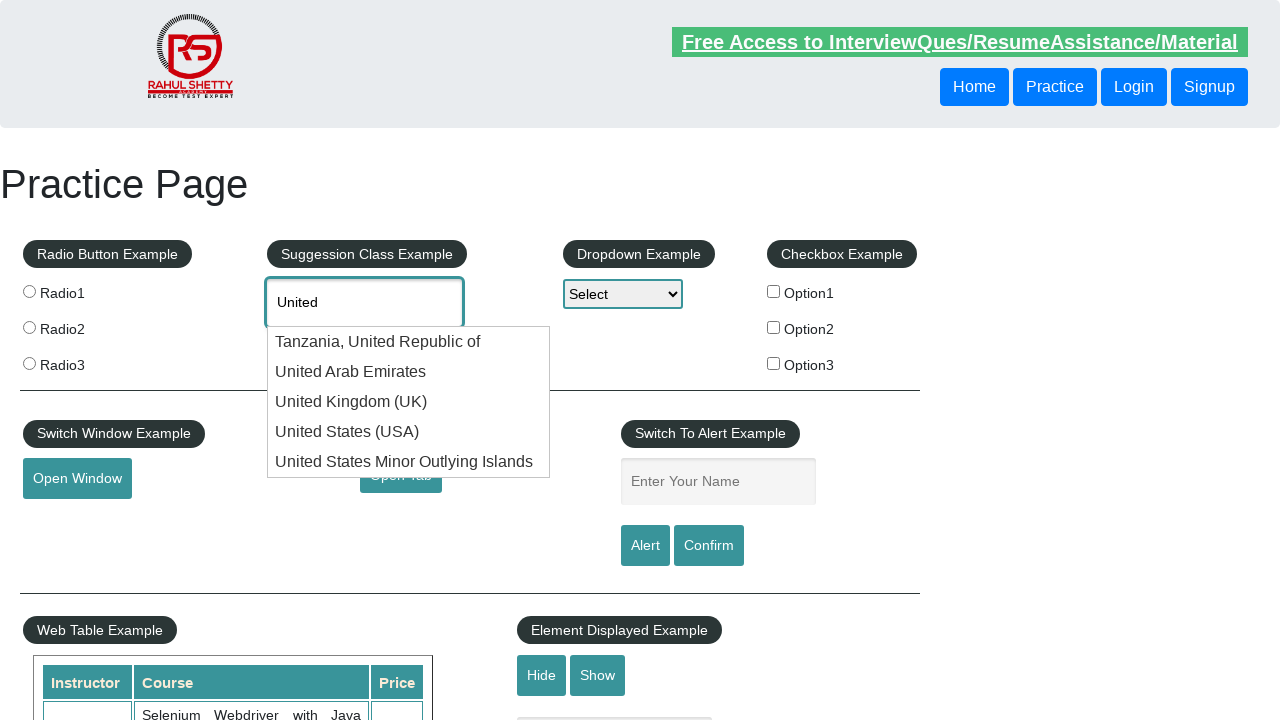

Checked current input value: 'United'
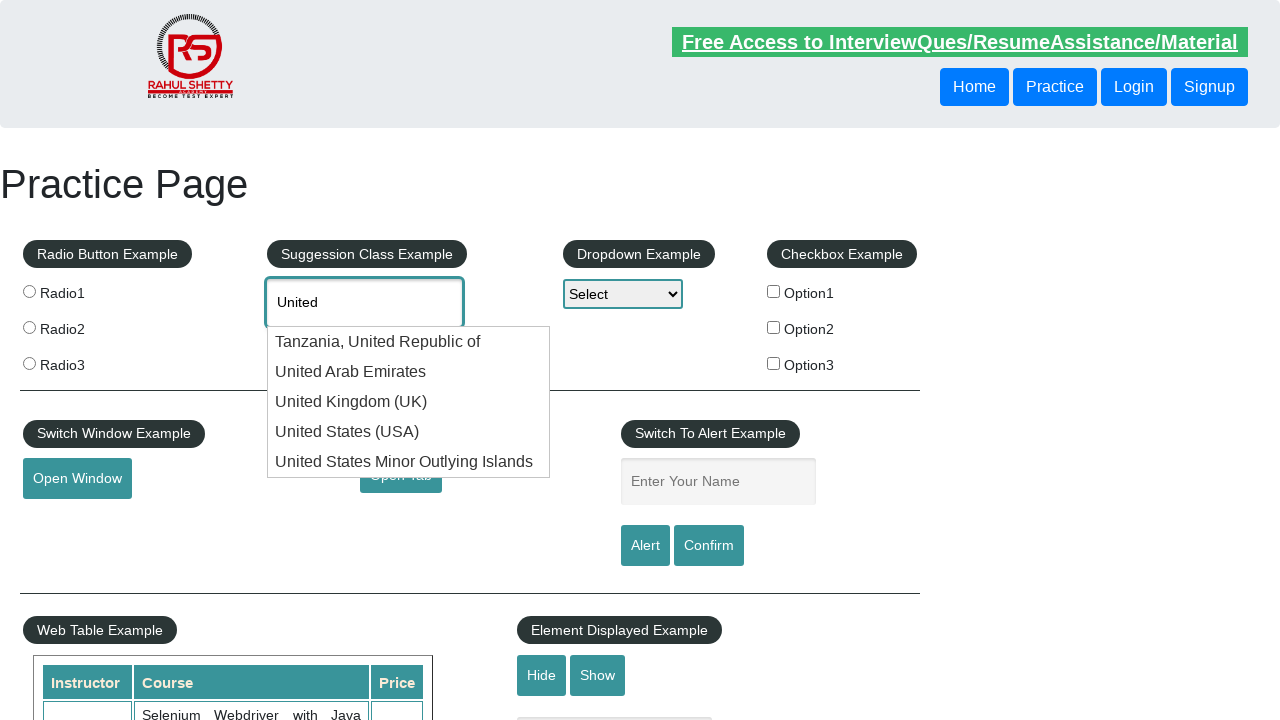

Pressed DOWN arrow key to navigate to next suggestion on #autocomplete
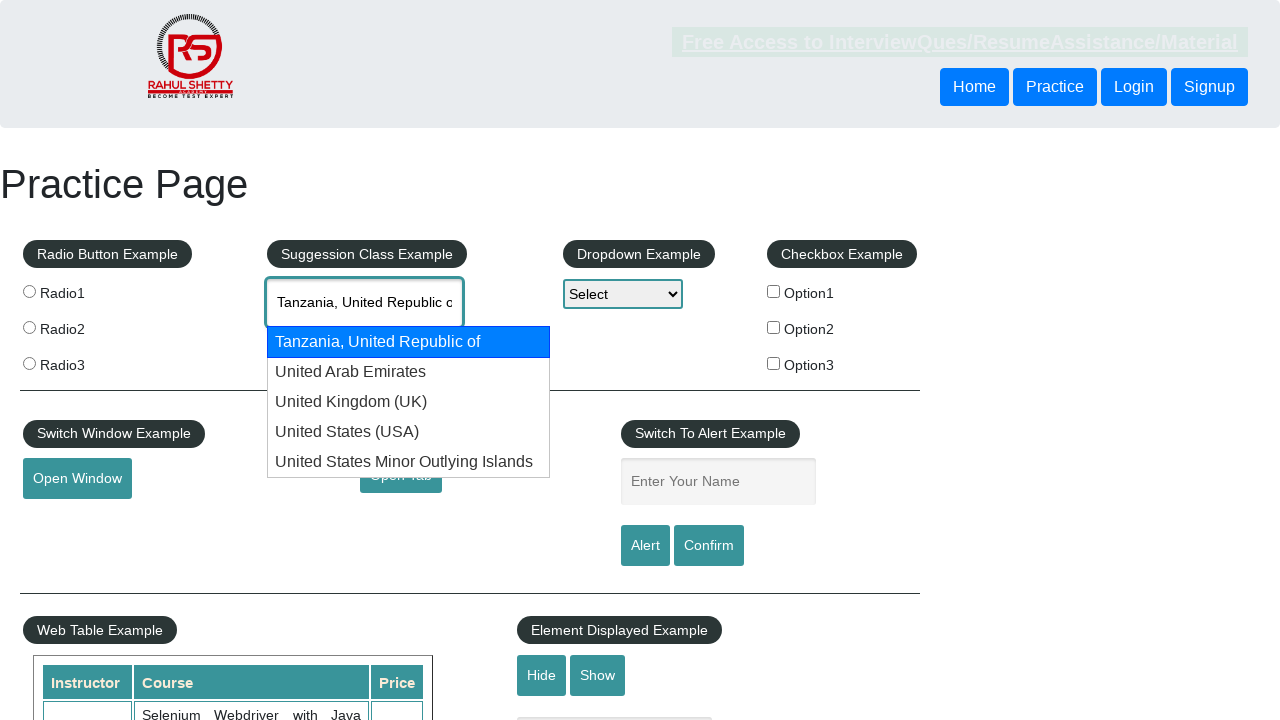

Waited for suggestion navigation delay
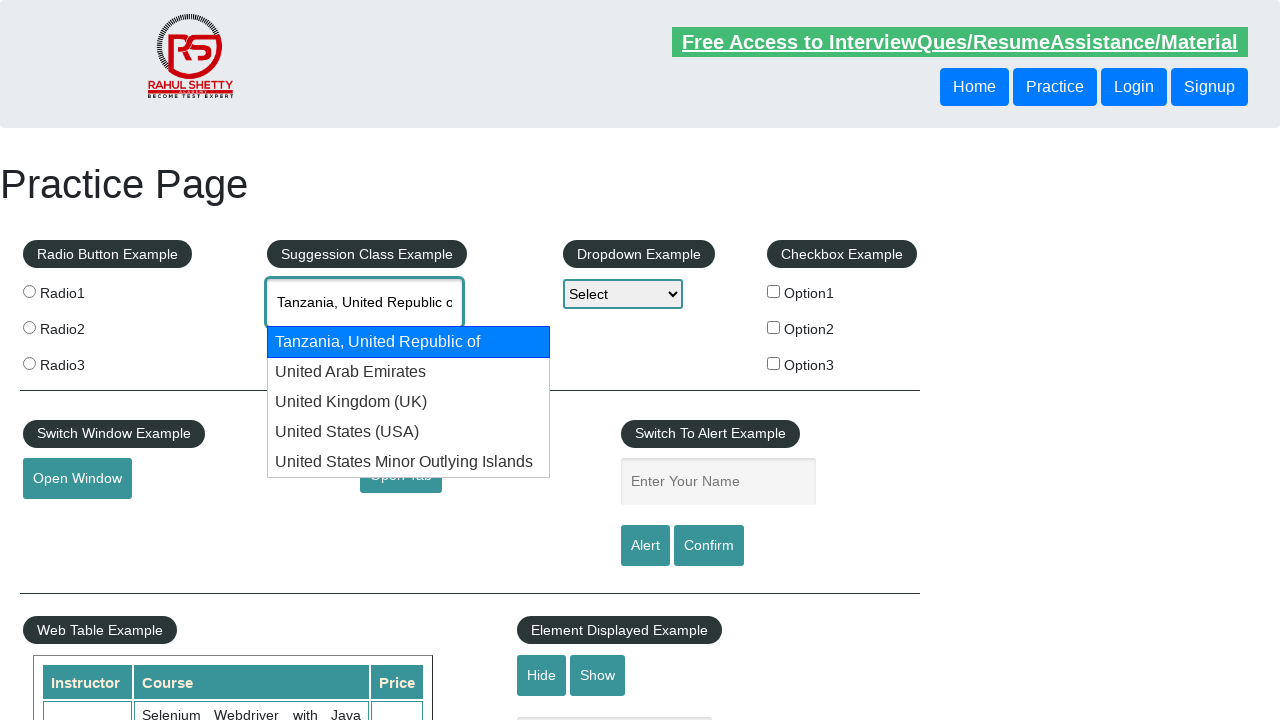

Checked current input value: 'Tanzania, United Republic of'
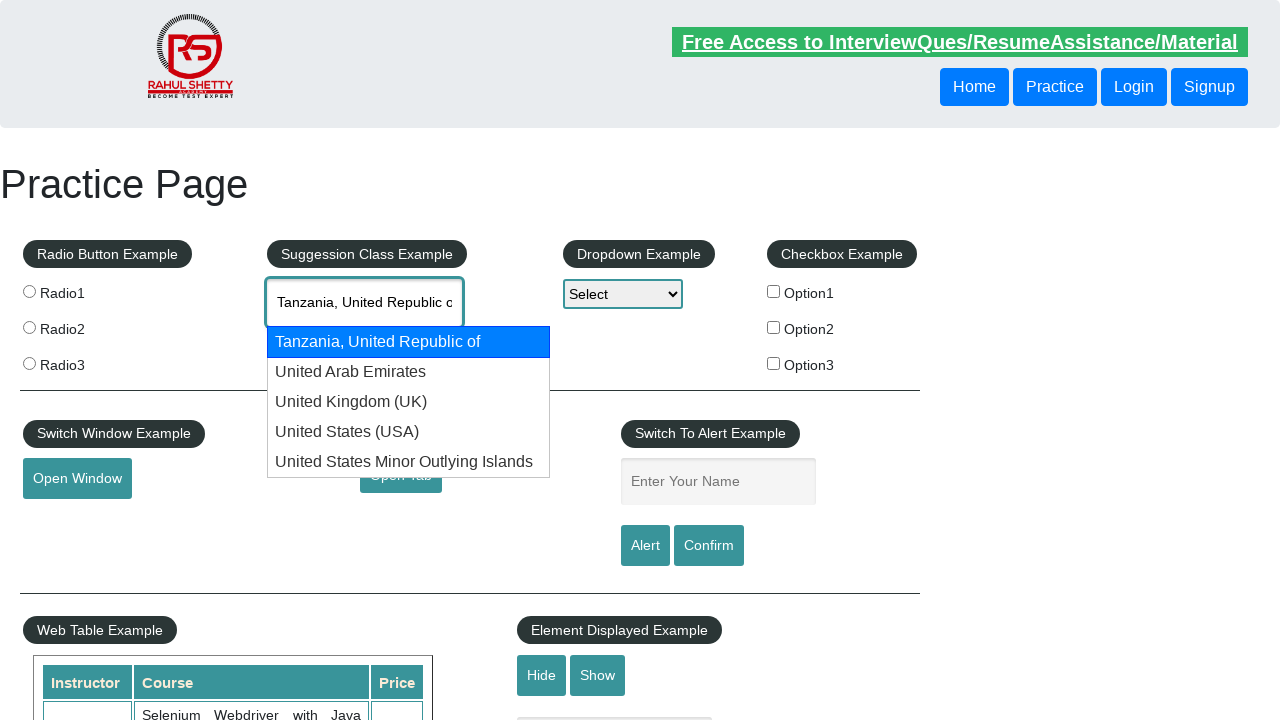

Pressed DOWN arrow key to navigate to next suggestion on #autocomplete
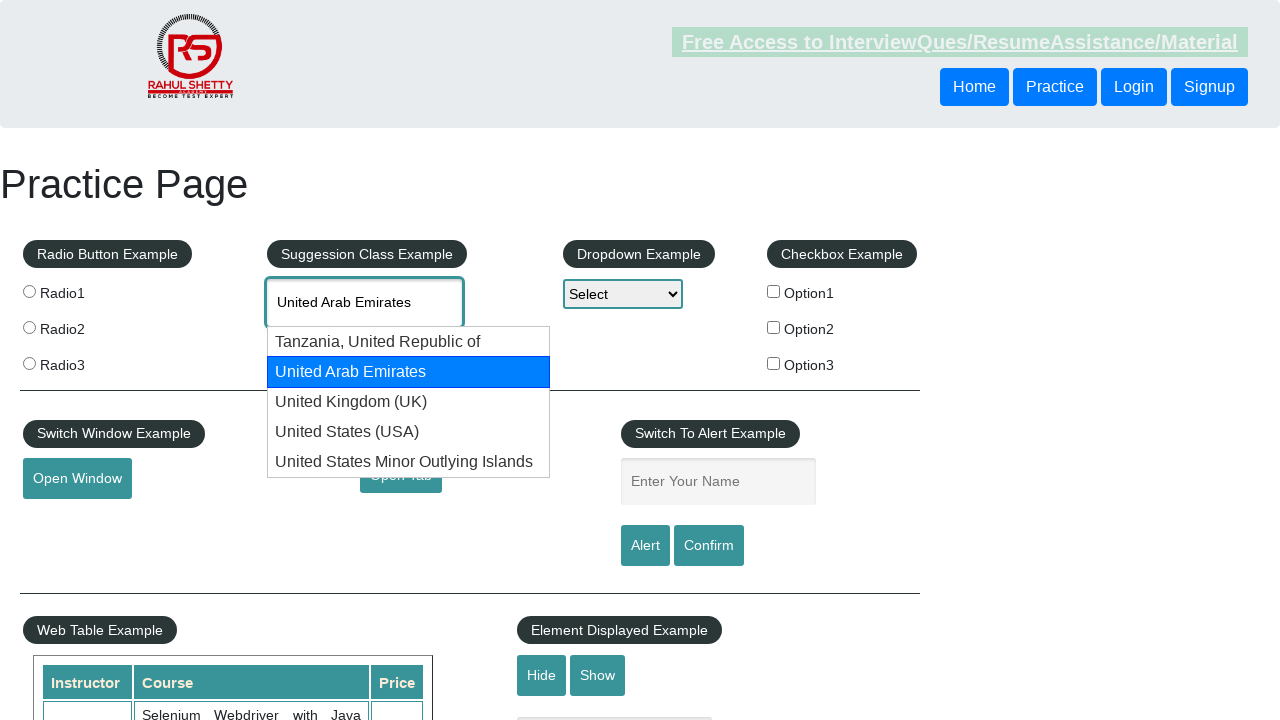

Waited for suggestion navigation delay
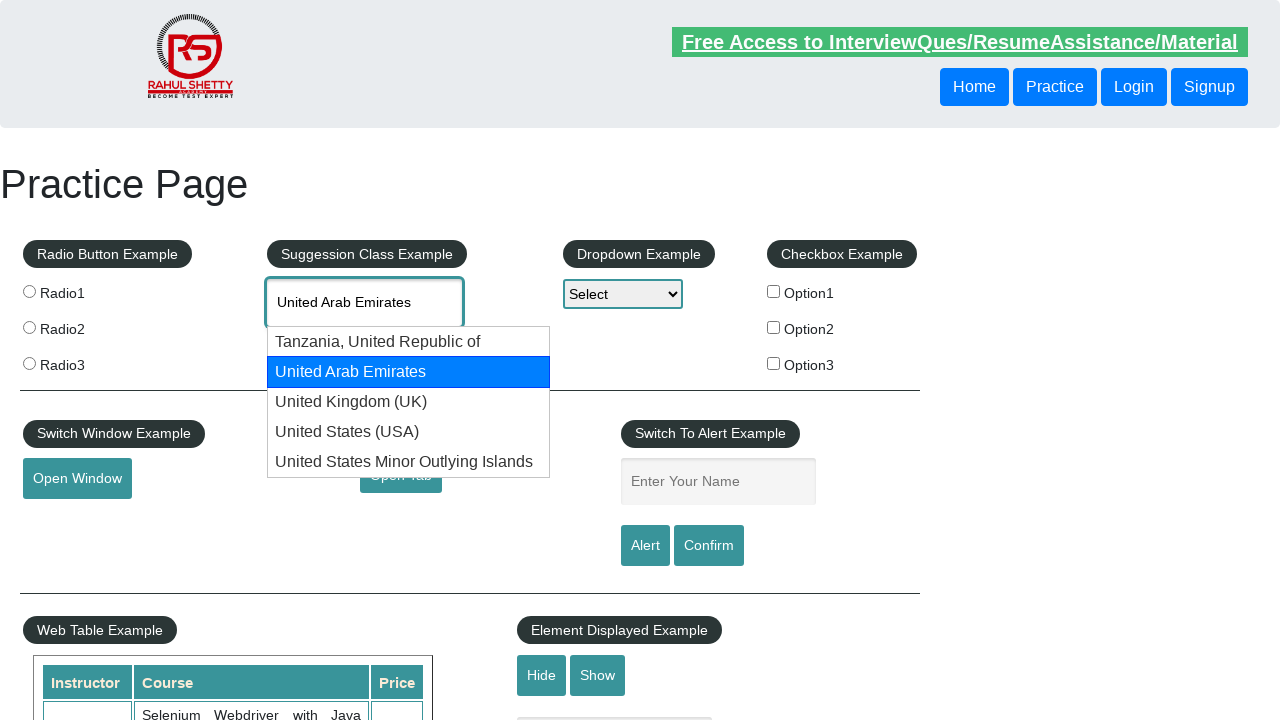

Checked current input value: 'United Arab Emirates'
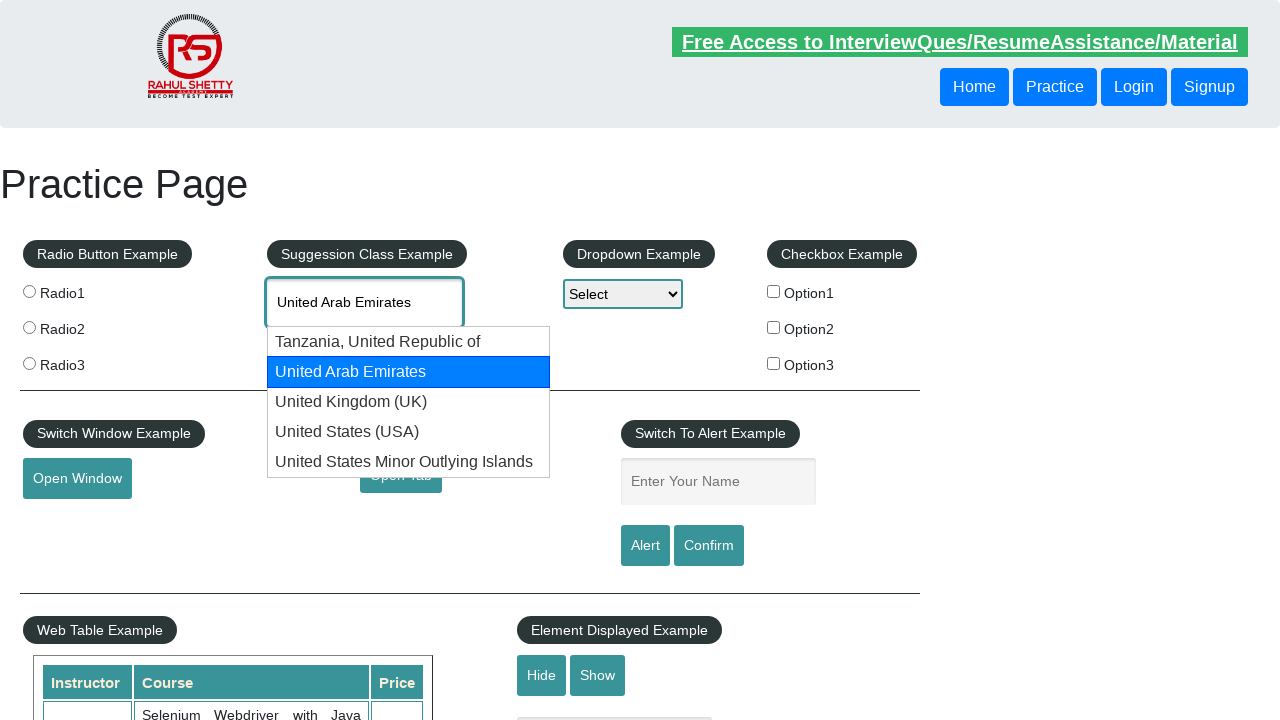

Pressed DOWN arrow key to navigate to next suggestion on #autocomplete
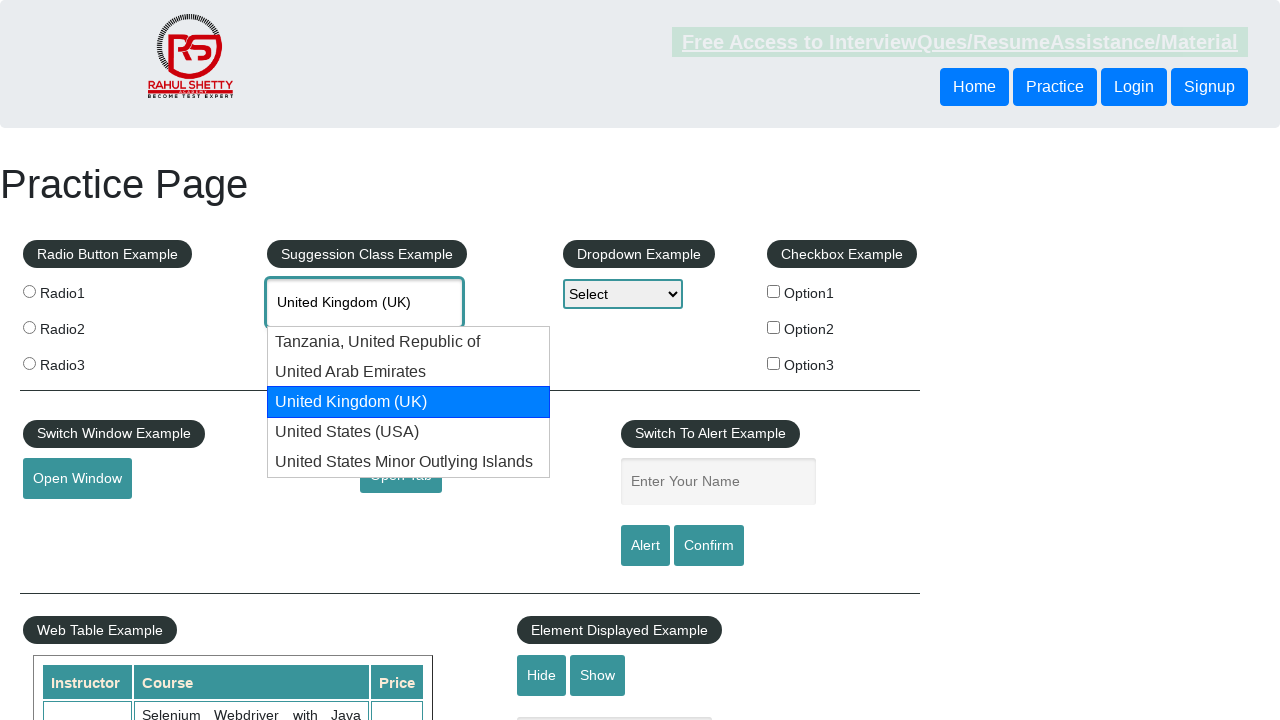

Waited for suggestion navigation delay
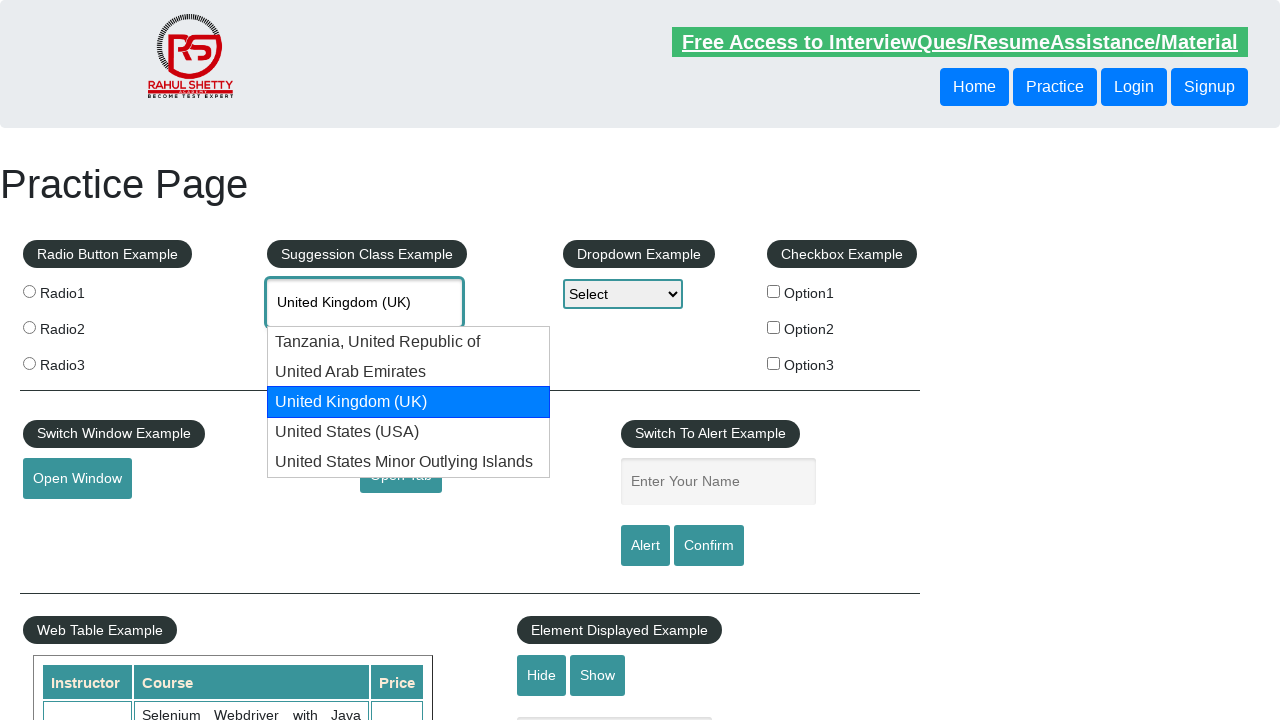

Checked current input value: 'United Kingdom (UK)'
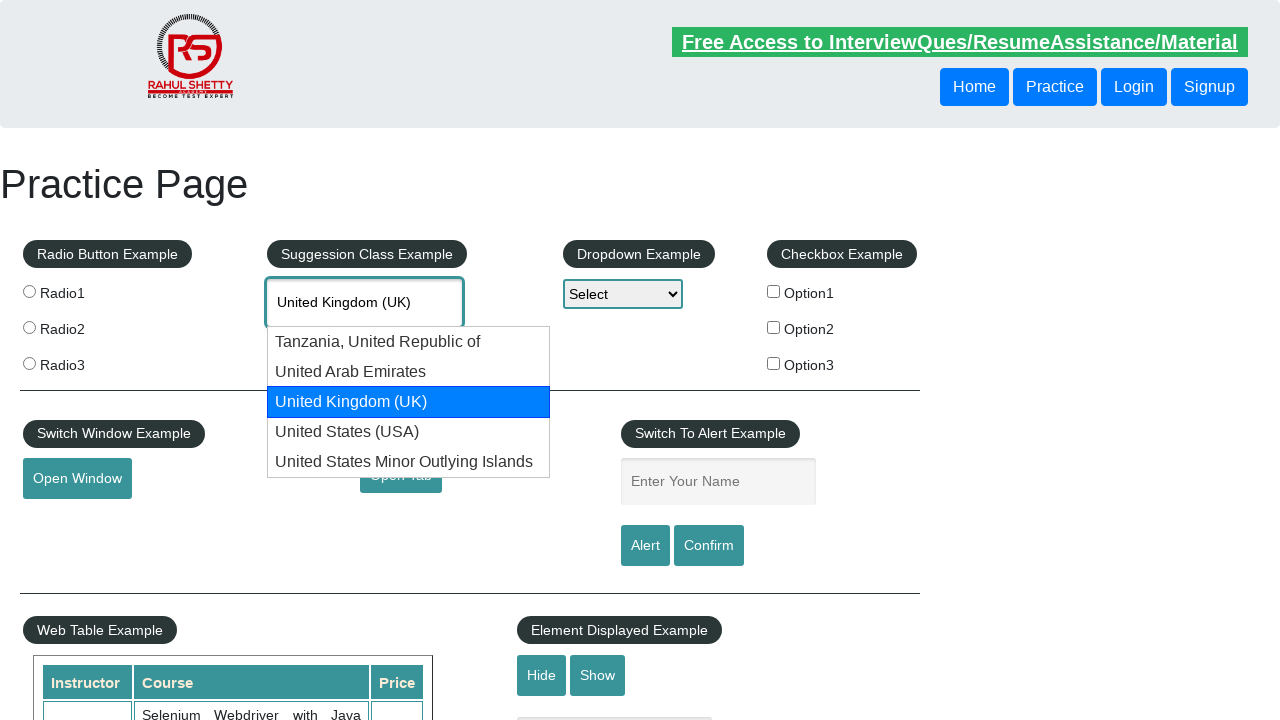

Pressed DOWN arrow key to navigate to next suggestion on #autocomplete
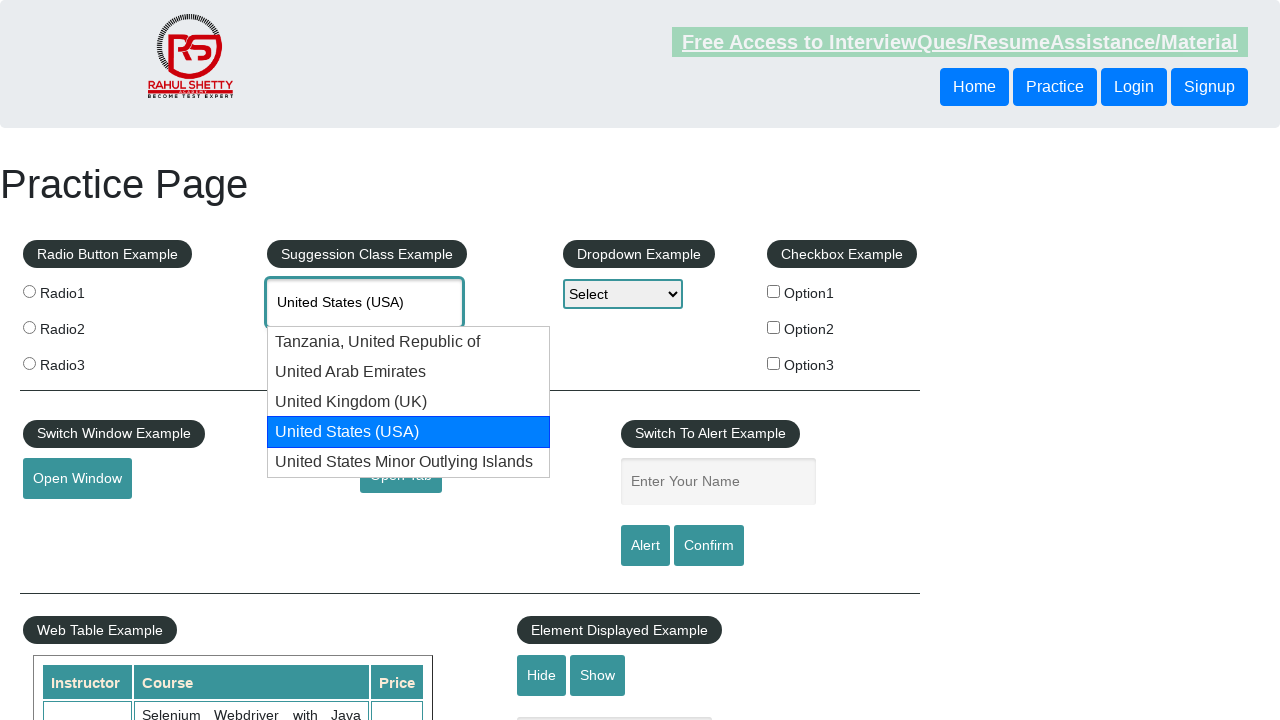

Waited for suggestion navigation delay
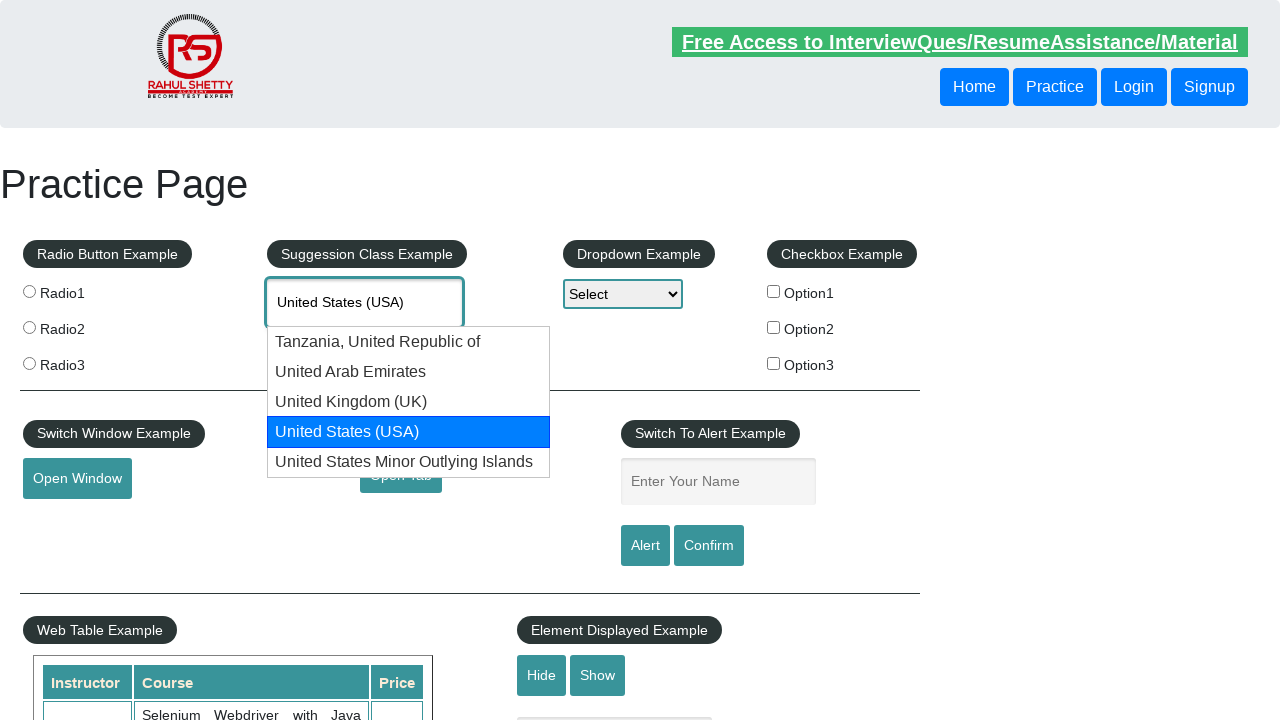

Checked current input value: 'United States (USA)'
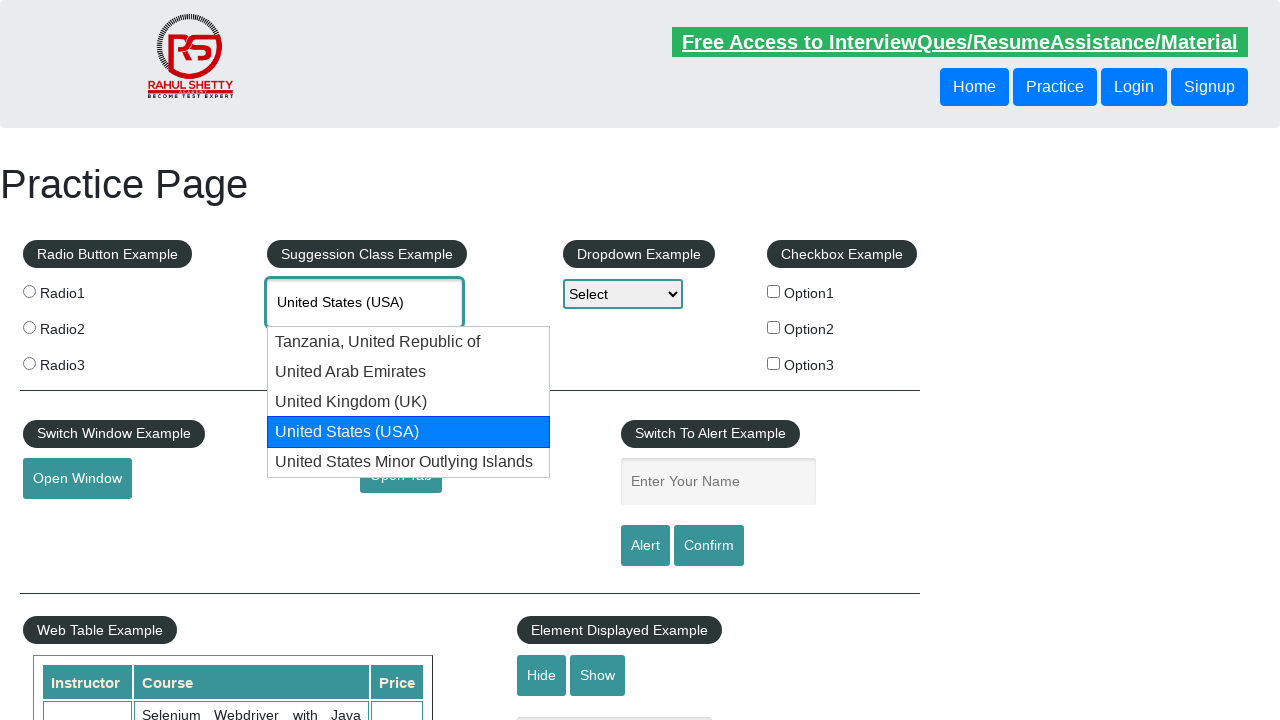

Pressed DOWN arrow key to navigate to next suggestion on #autocomplete
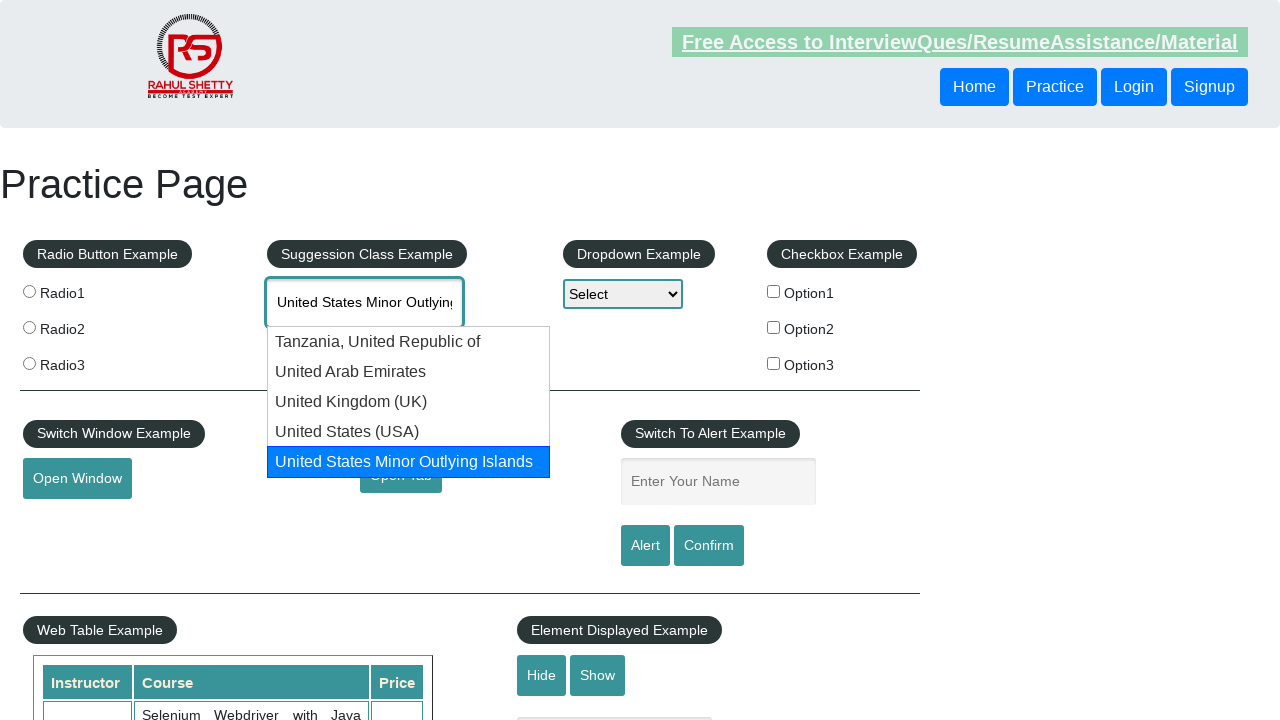

Waited for suggestion navigation delay
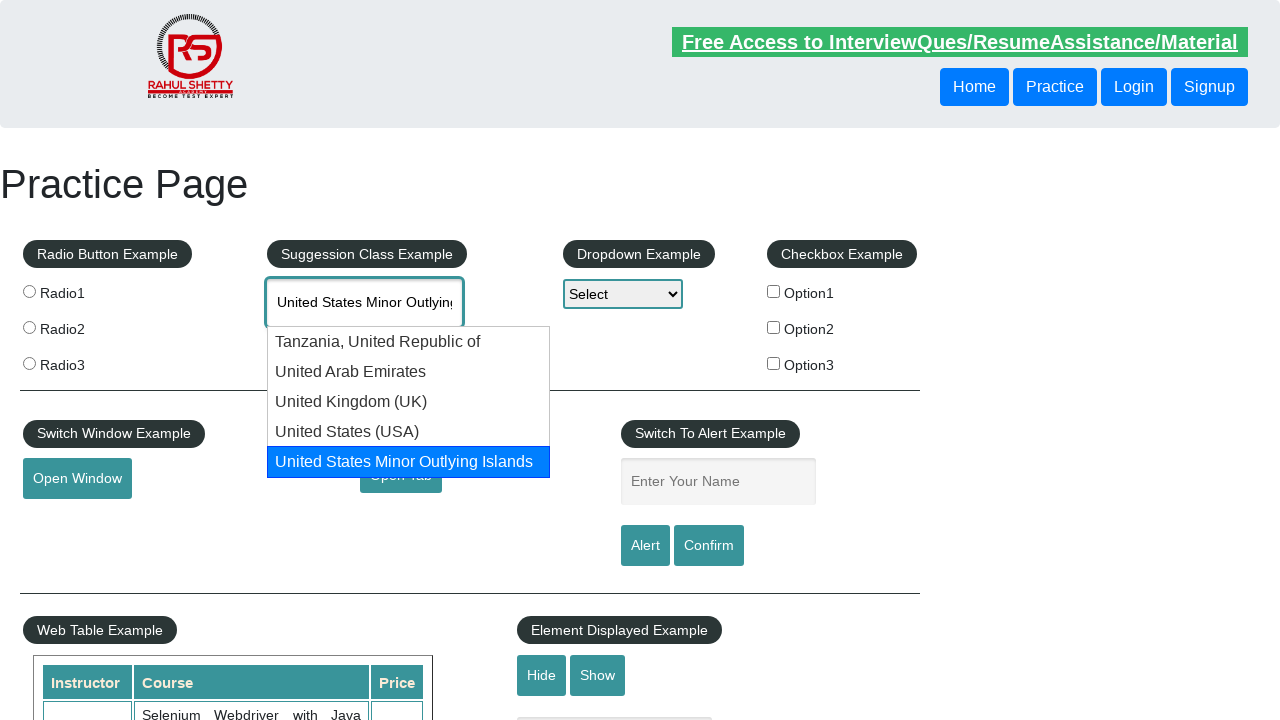

Checked current input value: 'United States Minor Outlying Islands'
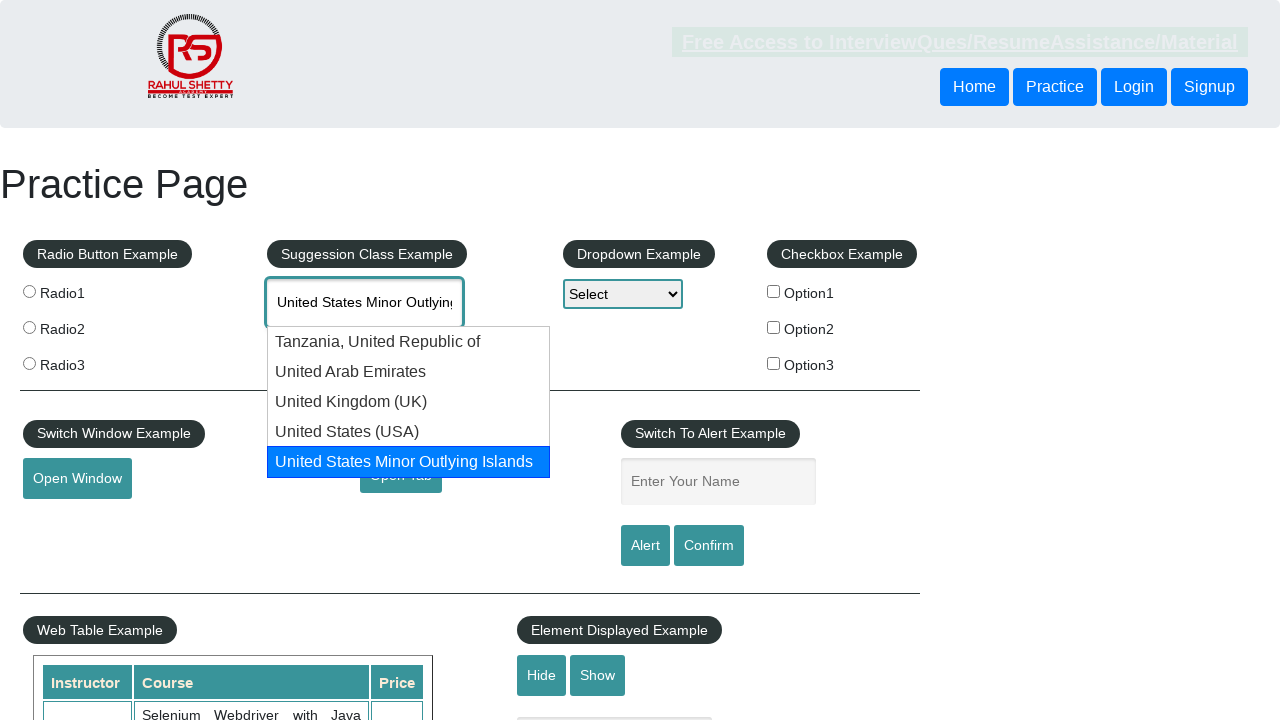

Pressed DOWN arrow key to navigate to next suggestion on #autocomplete
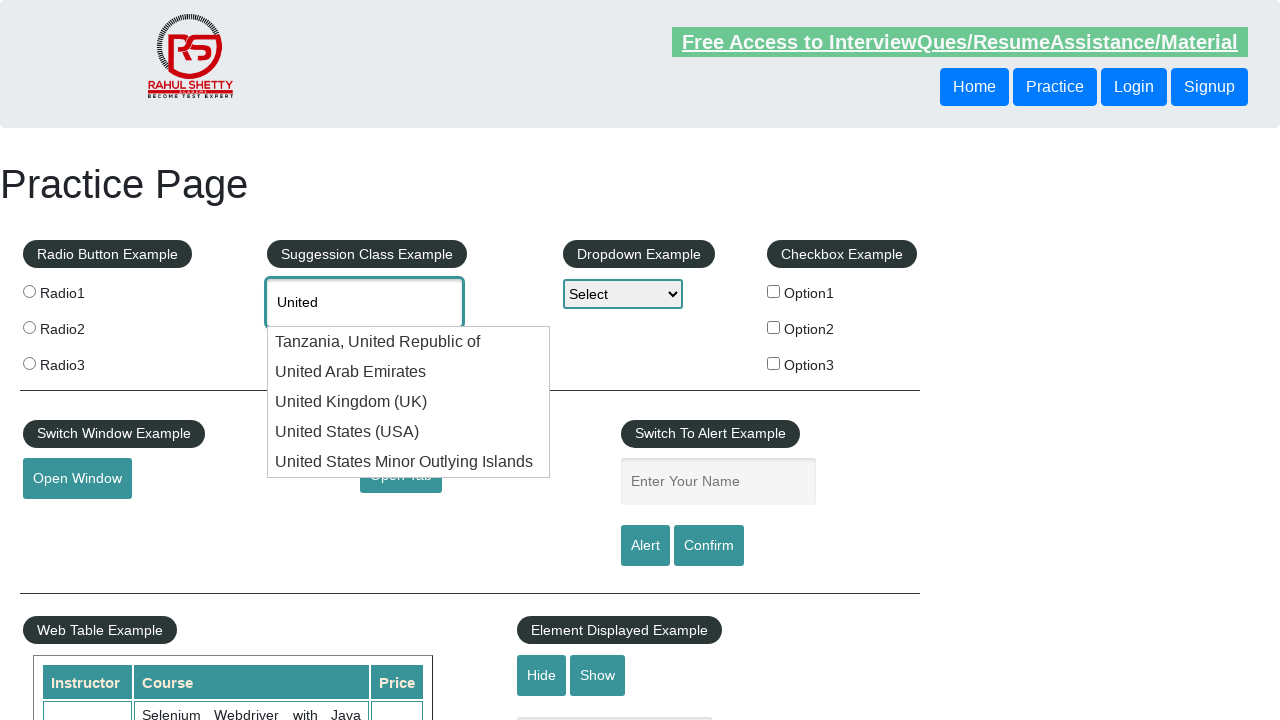

Waited for suggestion navigation delay
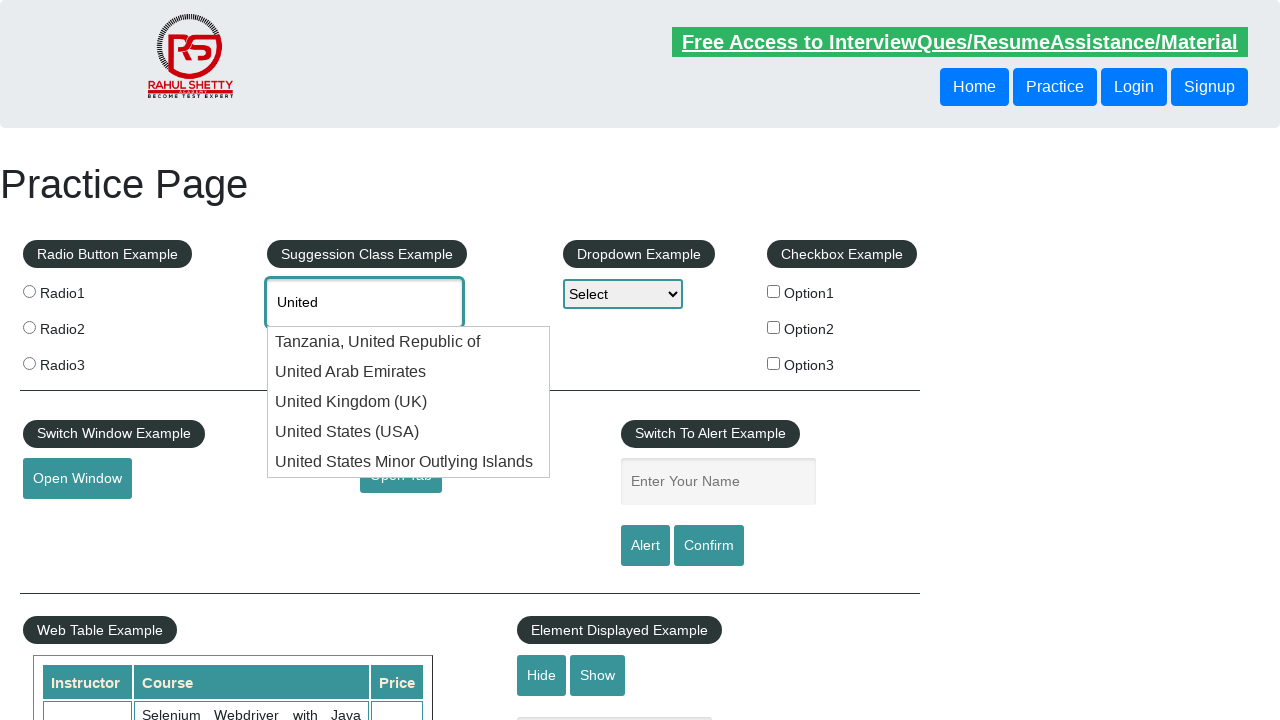

Exhausted all suggestions without finding 'United States'
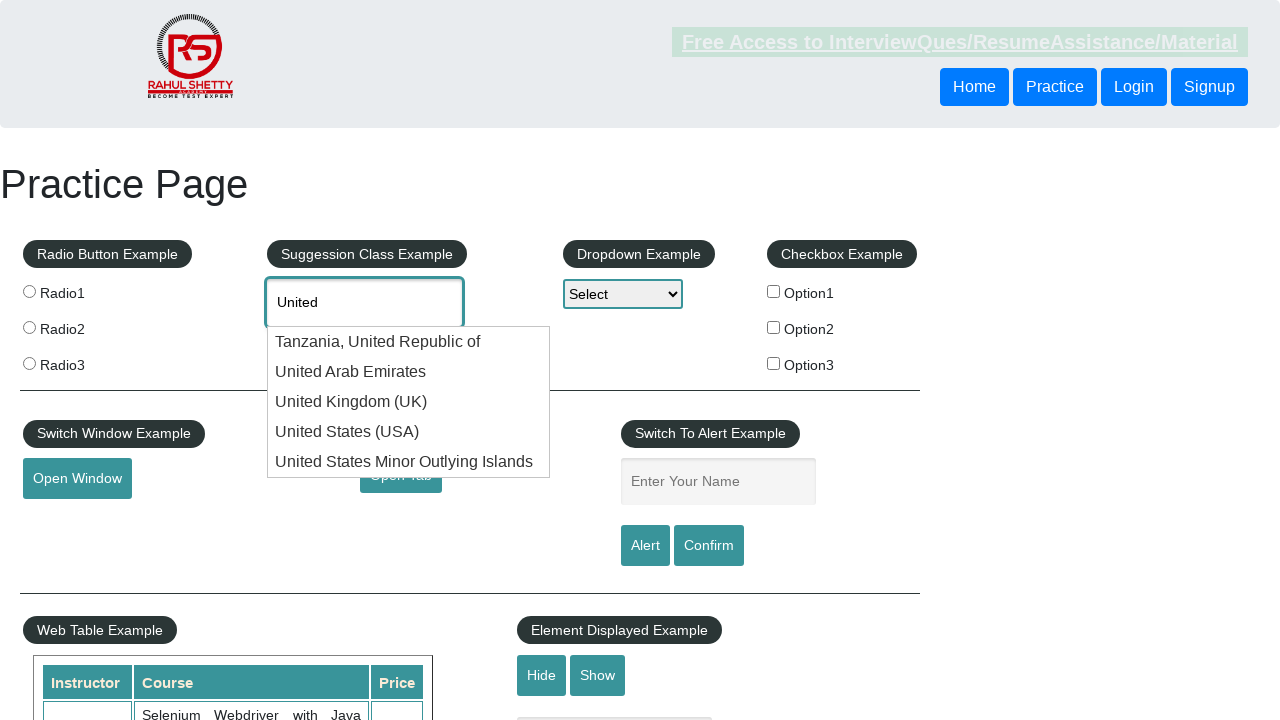

Retrieved final input value: 'United'
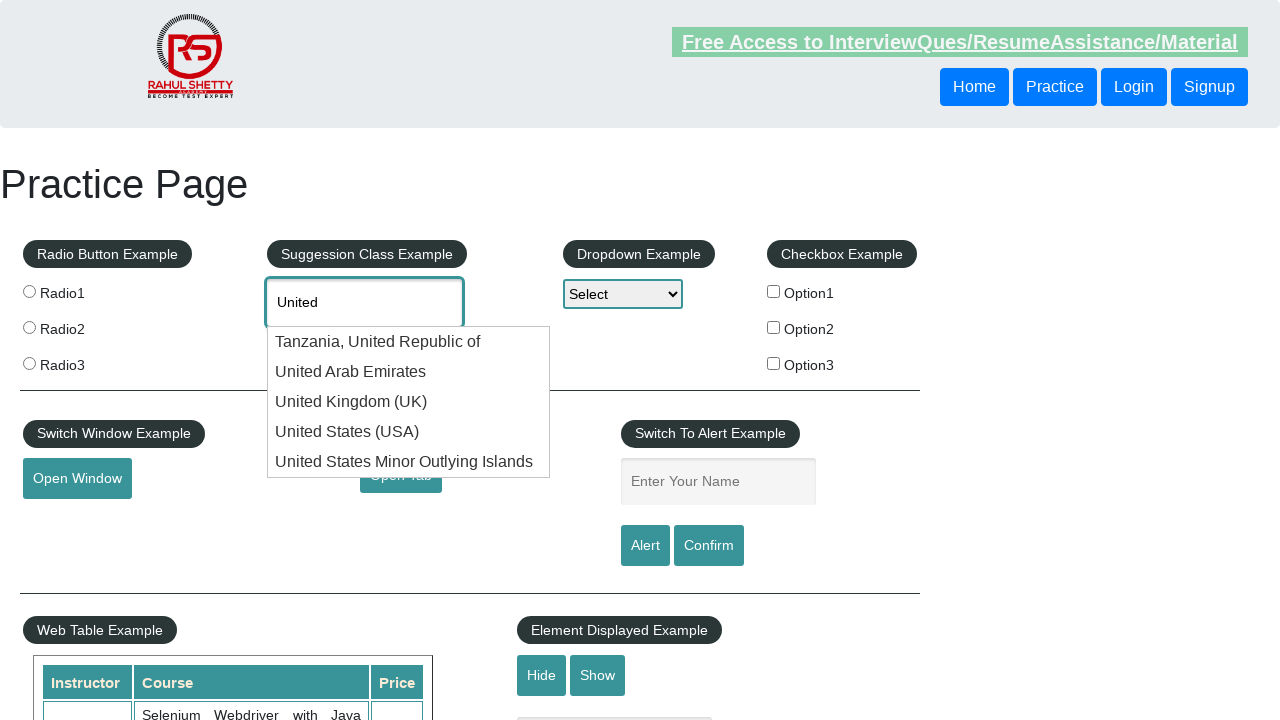

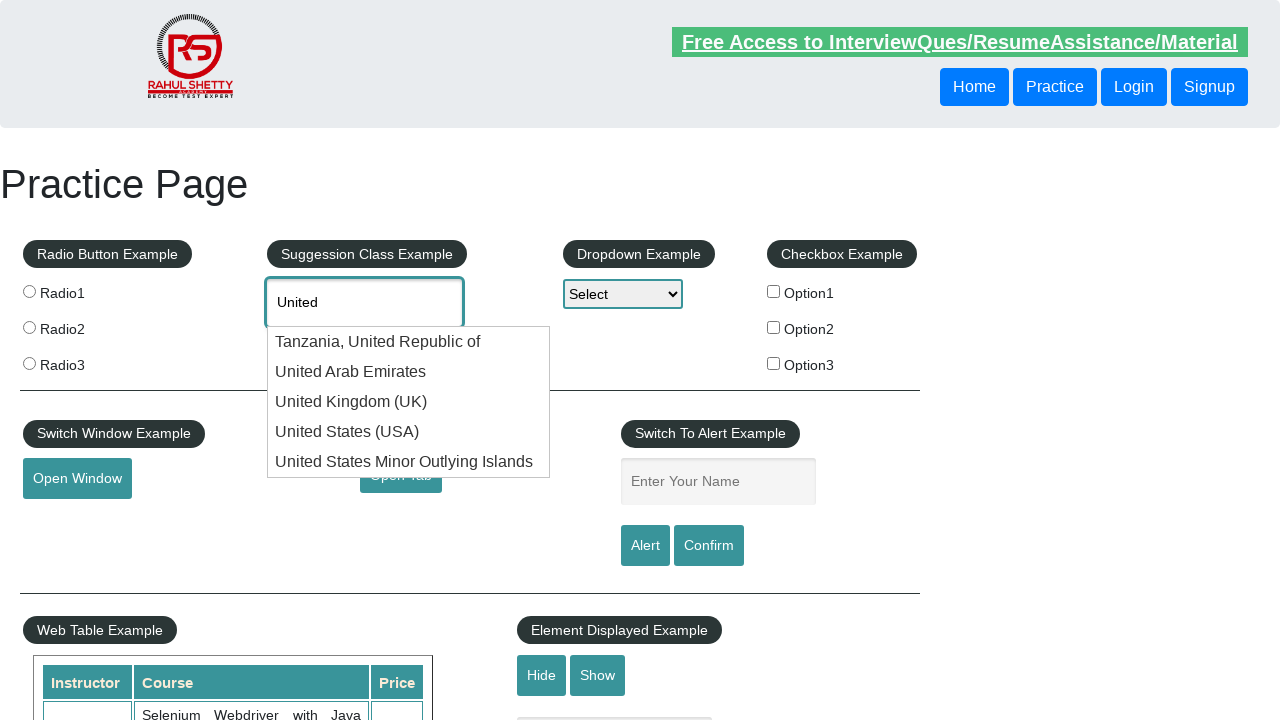